Tests an e-commerce shopping flow by searching for products containing "ber", adding all matching items to cart, proceeding to checkout, applying a promo code, and verifying the discount is applied correctly along with total amount calculations.

Starting URL: https://rahulshettyacademy.com/seleniumPractise/

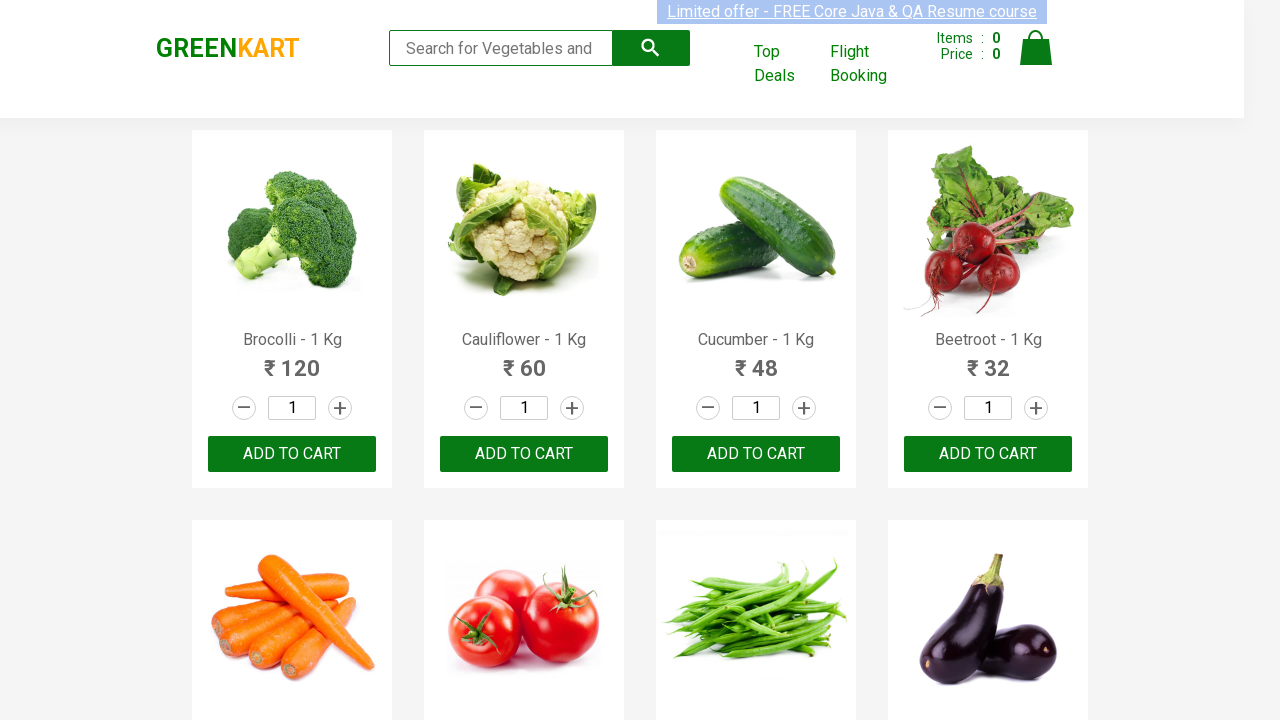

Filled search field with 'ber' to find products on input.search-keyword
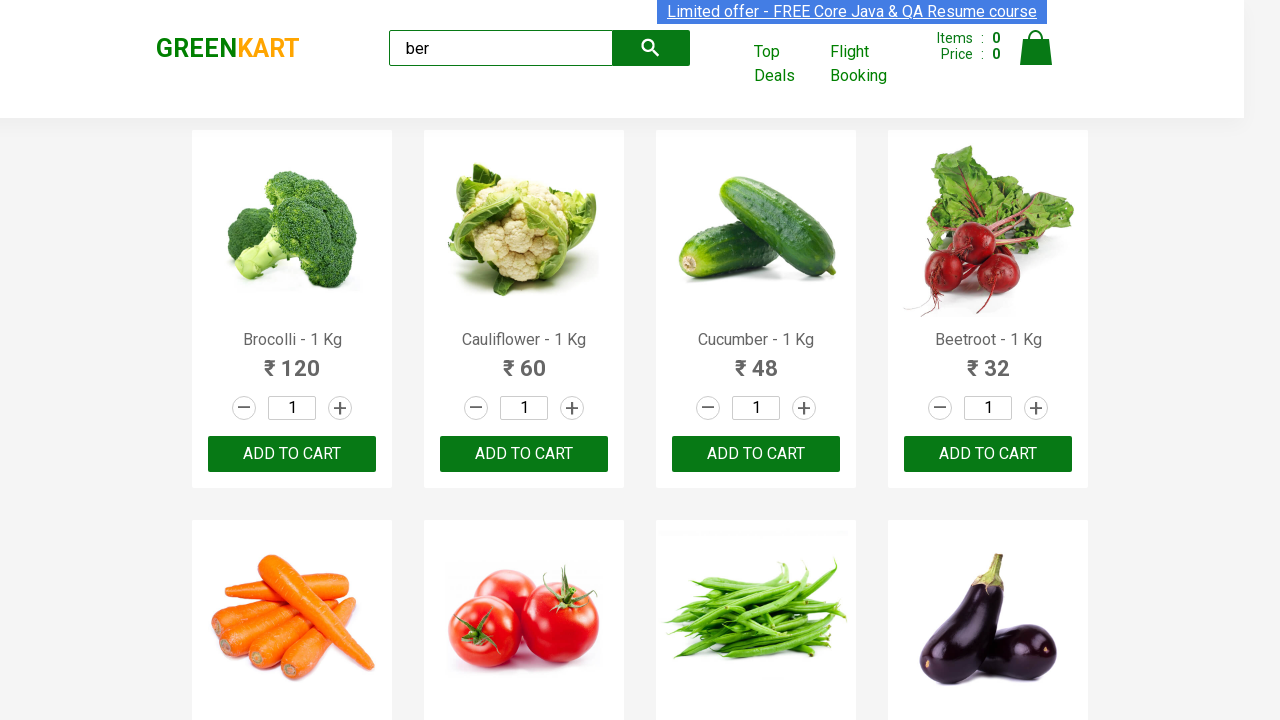

Waited 2 seconds for search results to load
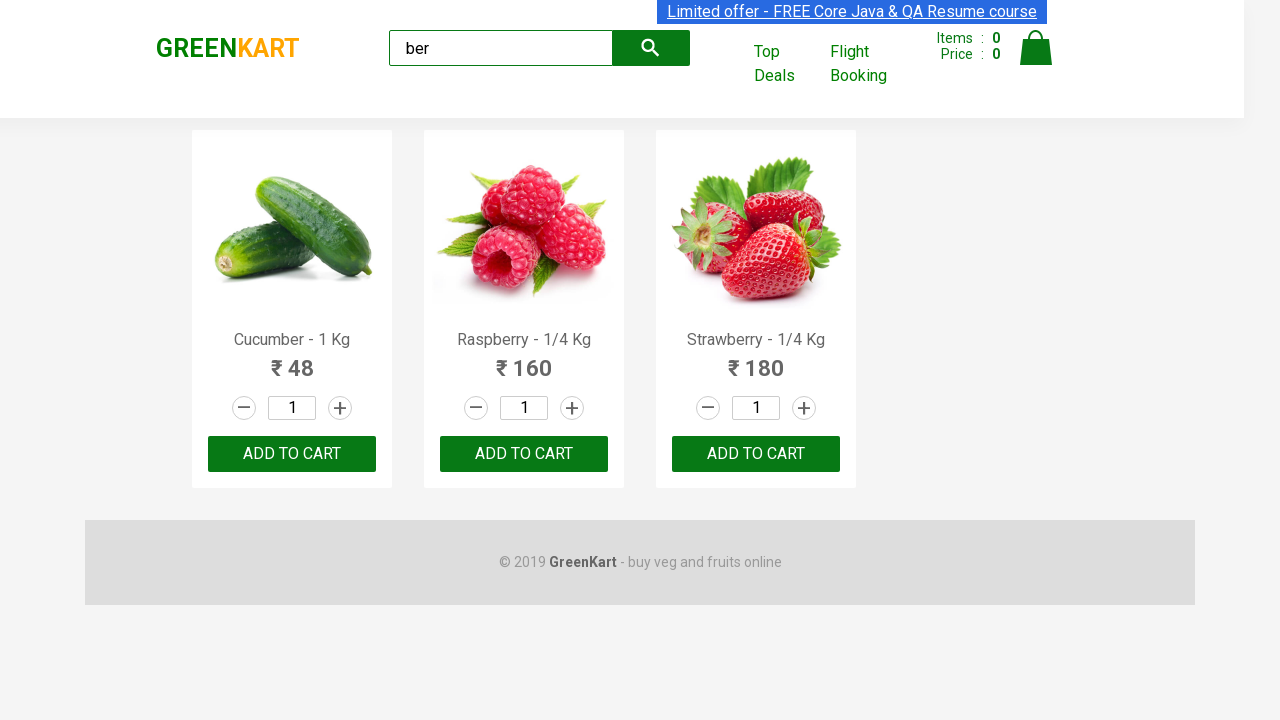

Located all add to cart buttons
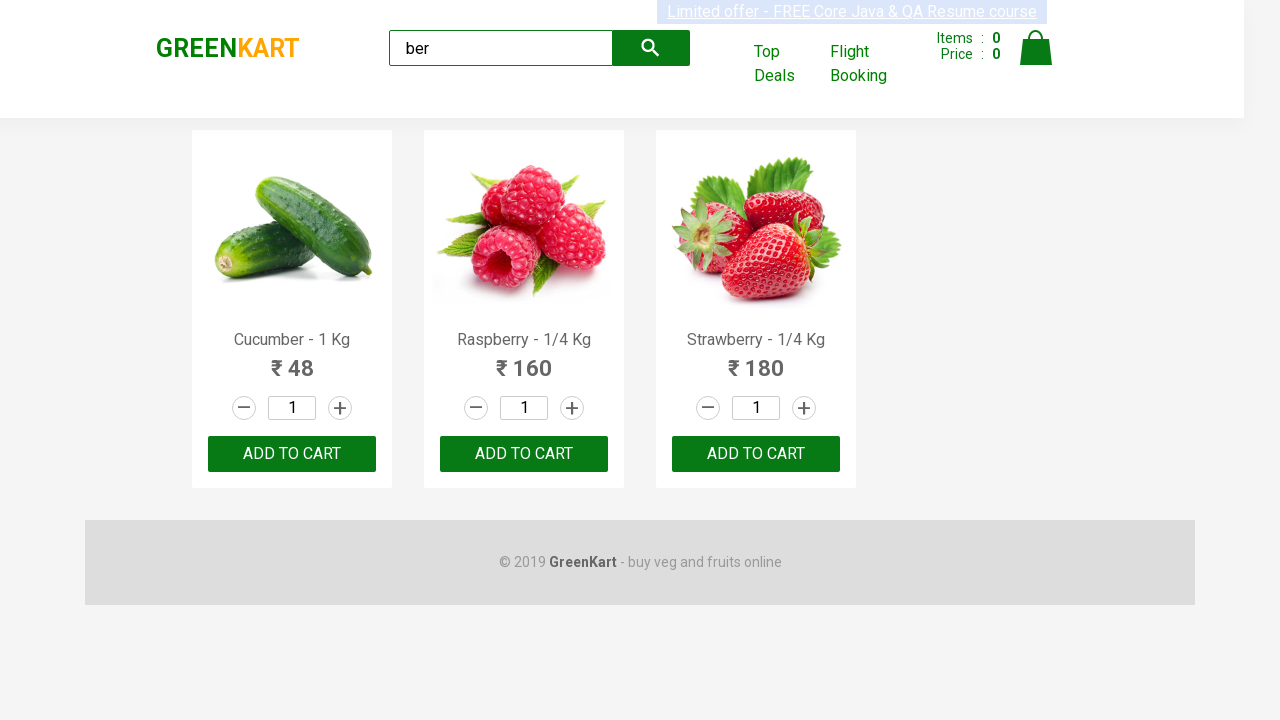

Found 3 add to cart buttons
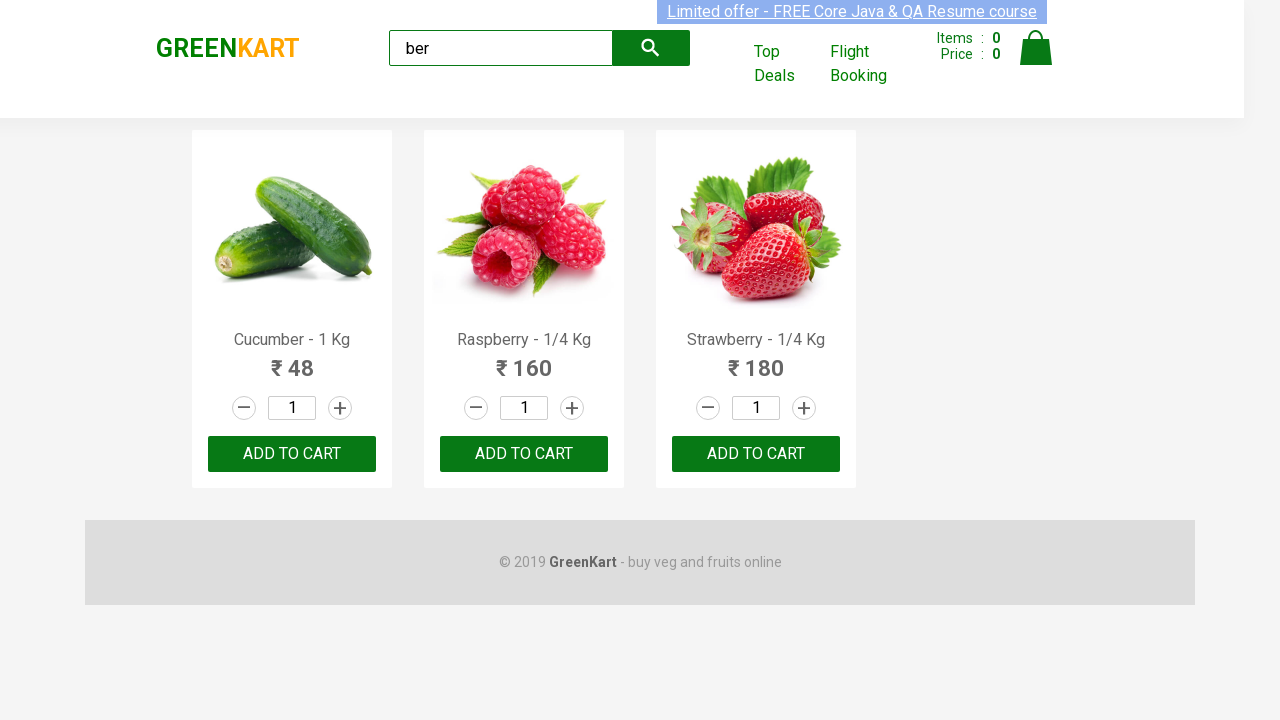

Clicked add to cart button 1 of 3 at (292, 454) on xpath=//div[@class='product-action']/button >> nth=0
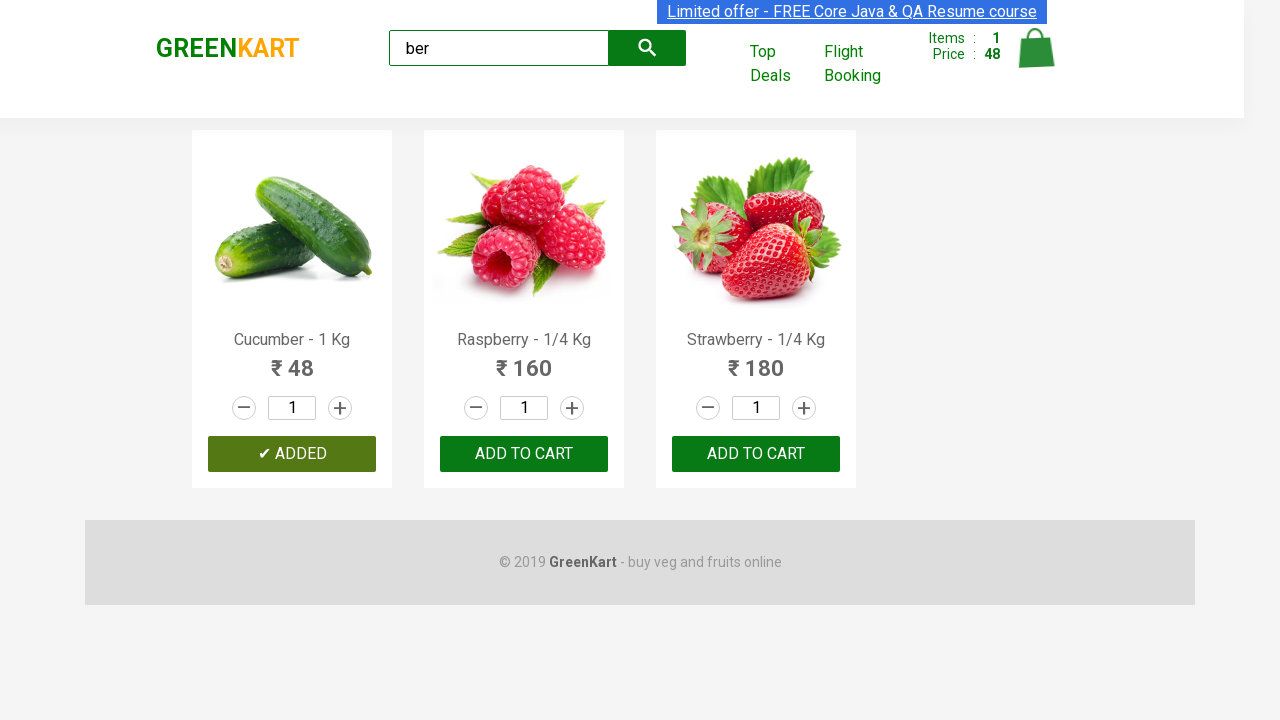

Clicked add to cart button 2 of 3 at (524, 454) on xpath=//div[@class='product-action']/button >> nth=1
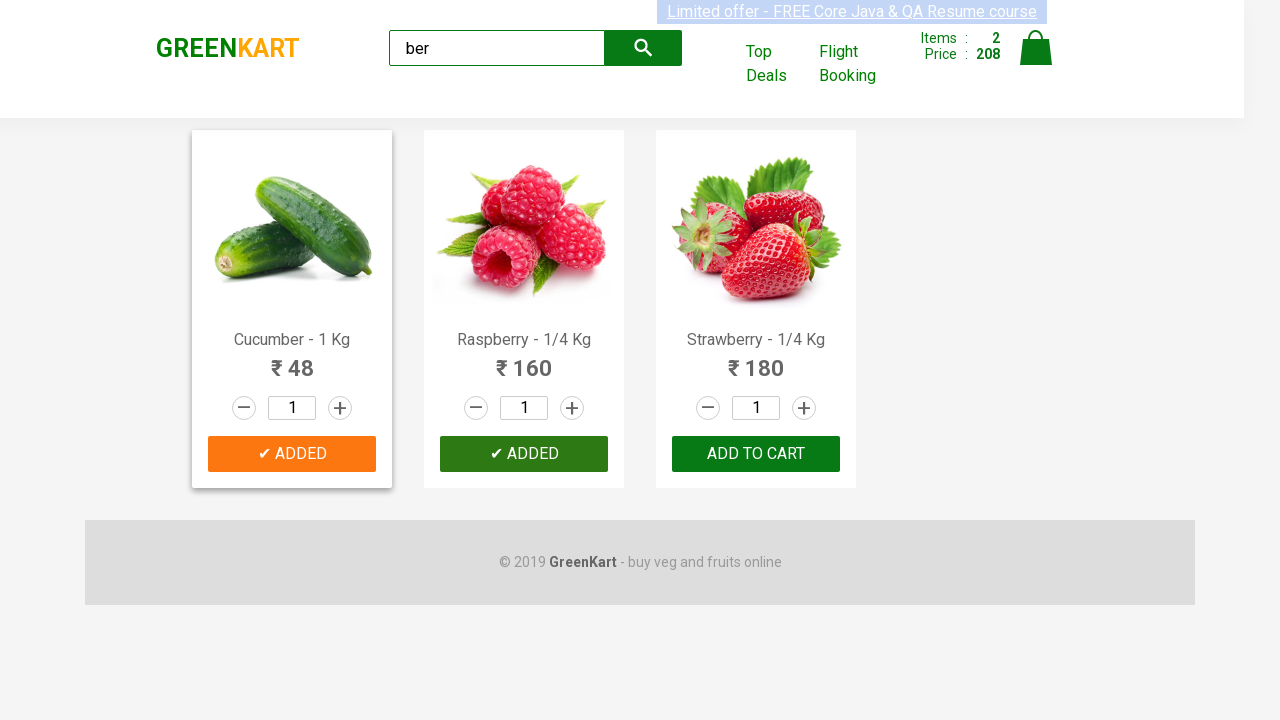

Clicked add to cart button 3 of 3 at (756, 454) on xpath=//div[@class='product-action']/button >> nth=2
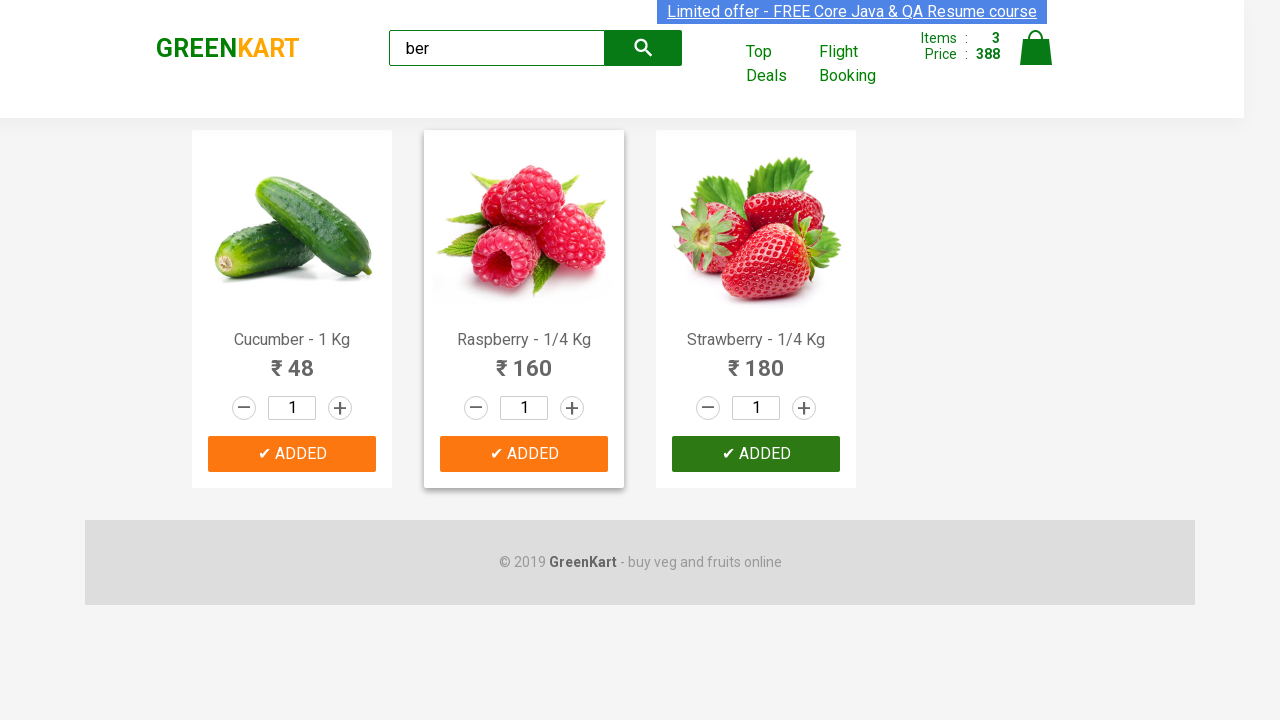

Clicked on cart icon to view cart at (1036, 48) on img[alt='Cart']
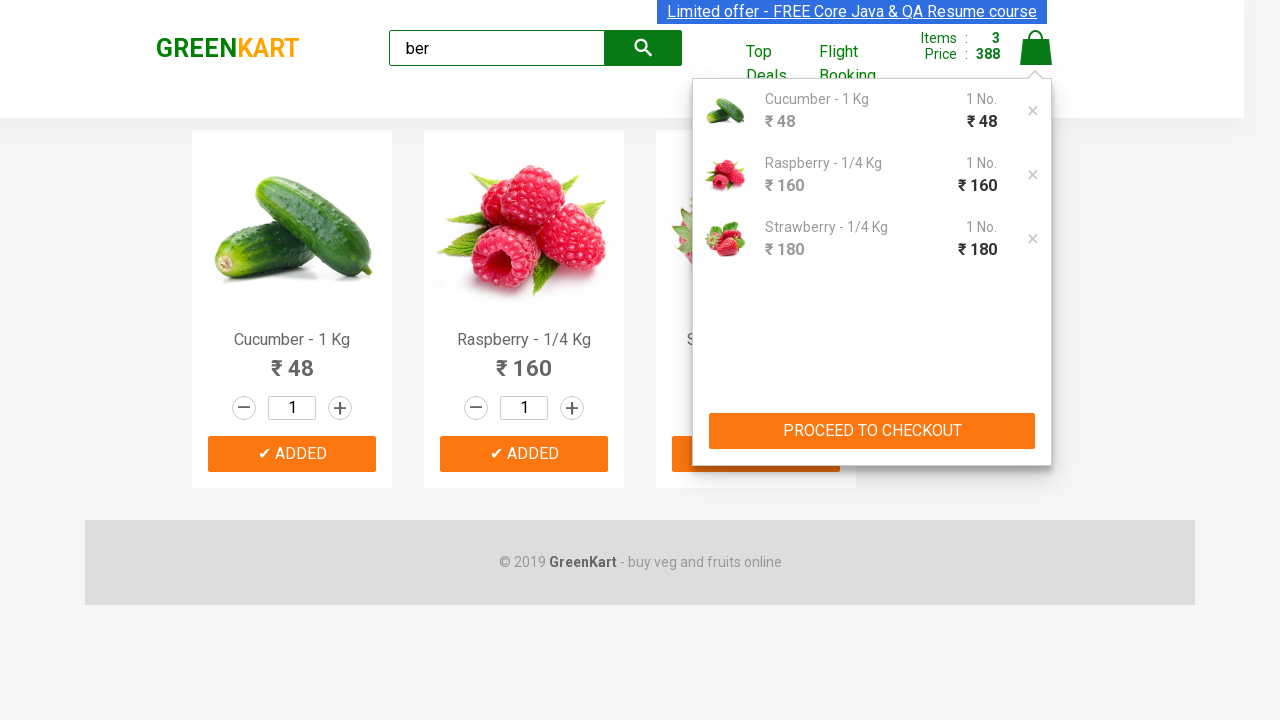

Clicked PROCEED TO CHECKOUT button at (872, 431) on xpath=//button[text()='PROCEED TO CHECKOUT']
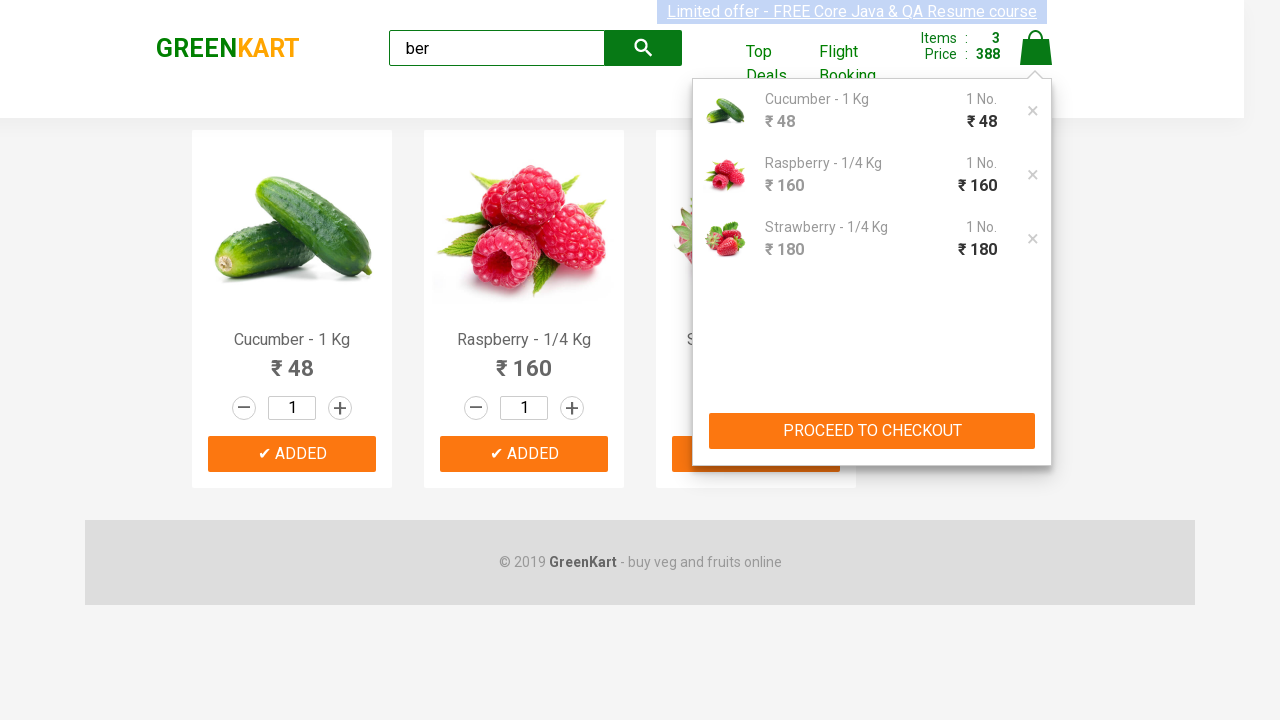

Promo code input field appeared
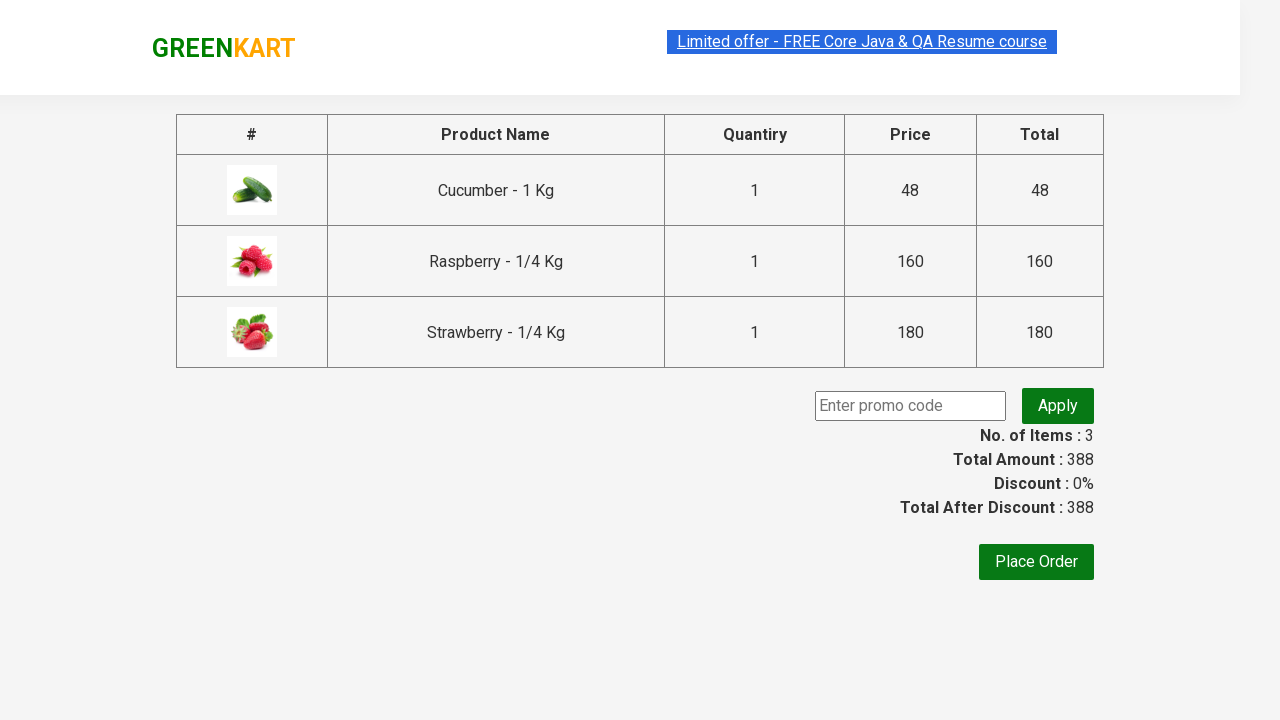

Entered promo code 'rahulshettyacademy' on .promoCode
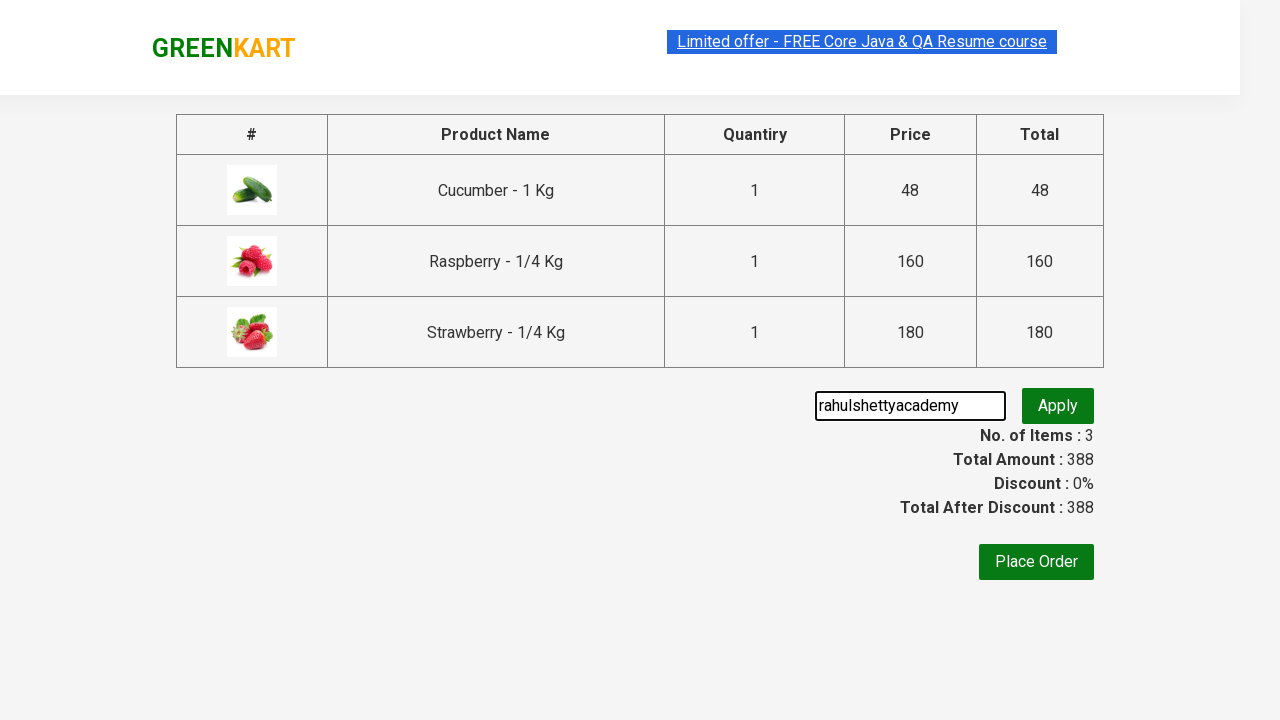

Clicked apply promo button at (1058, 406) on .promoBtn
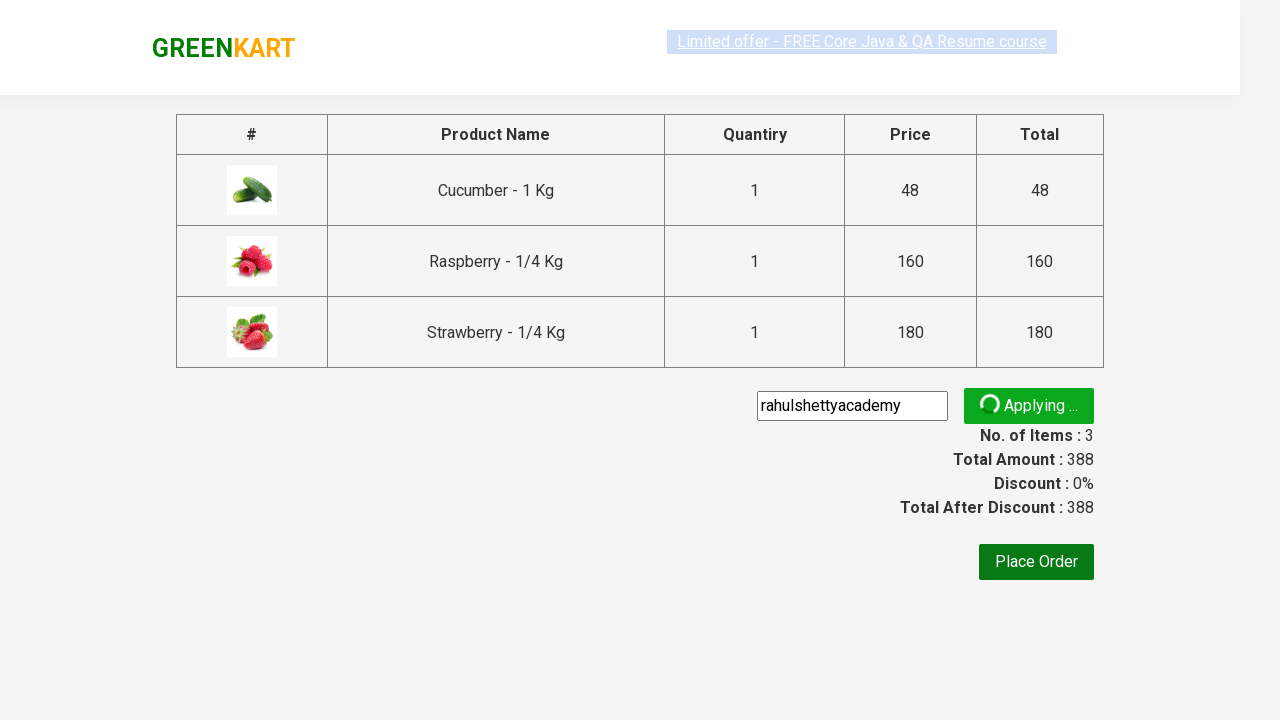

Promo discount info appeared confirming discount was applied
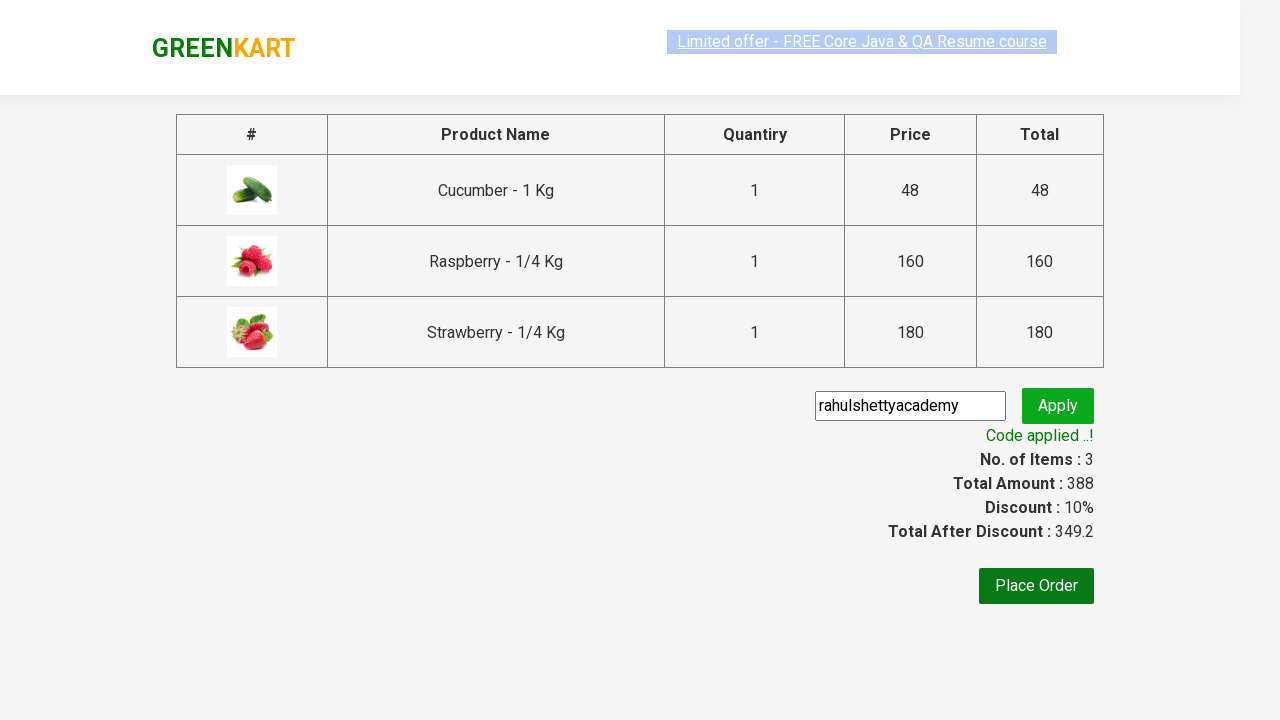

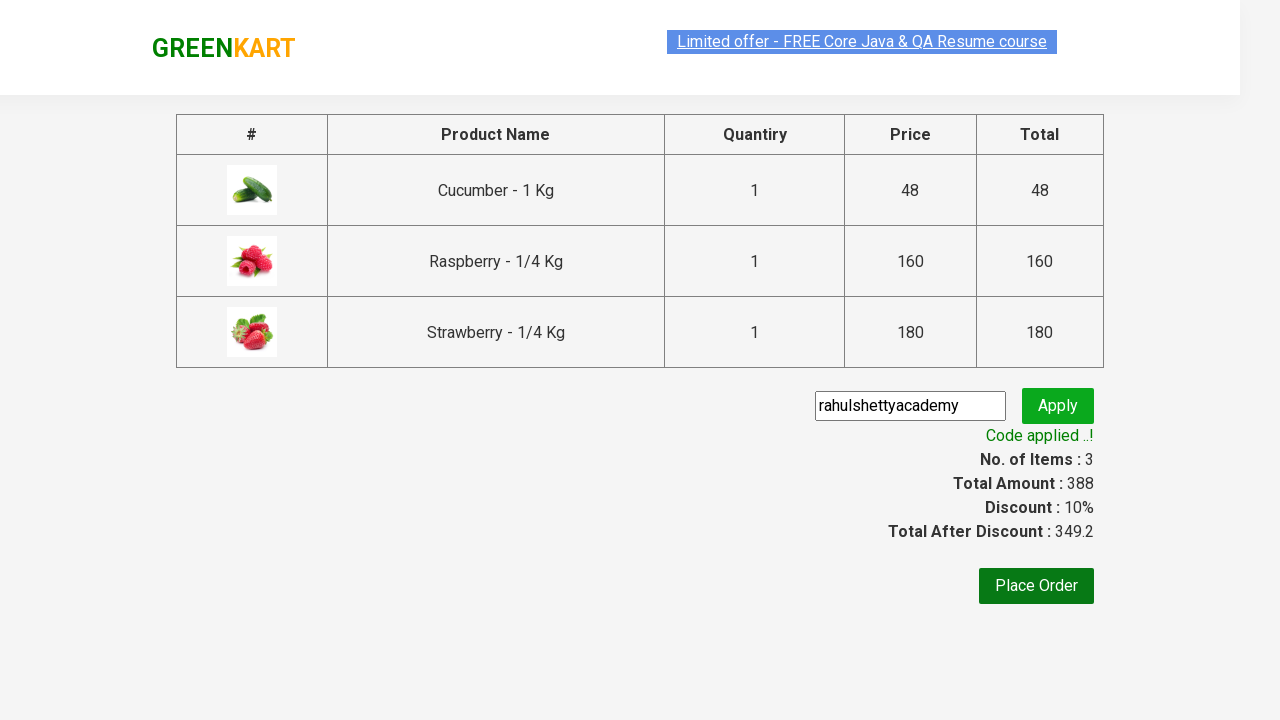